Validates the page title of the flight booking website by navigating to the dropdowns practice page

Starting URL: https://rahulshettyacademy.com/dropdownsPractise/

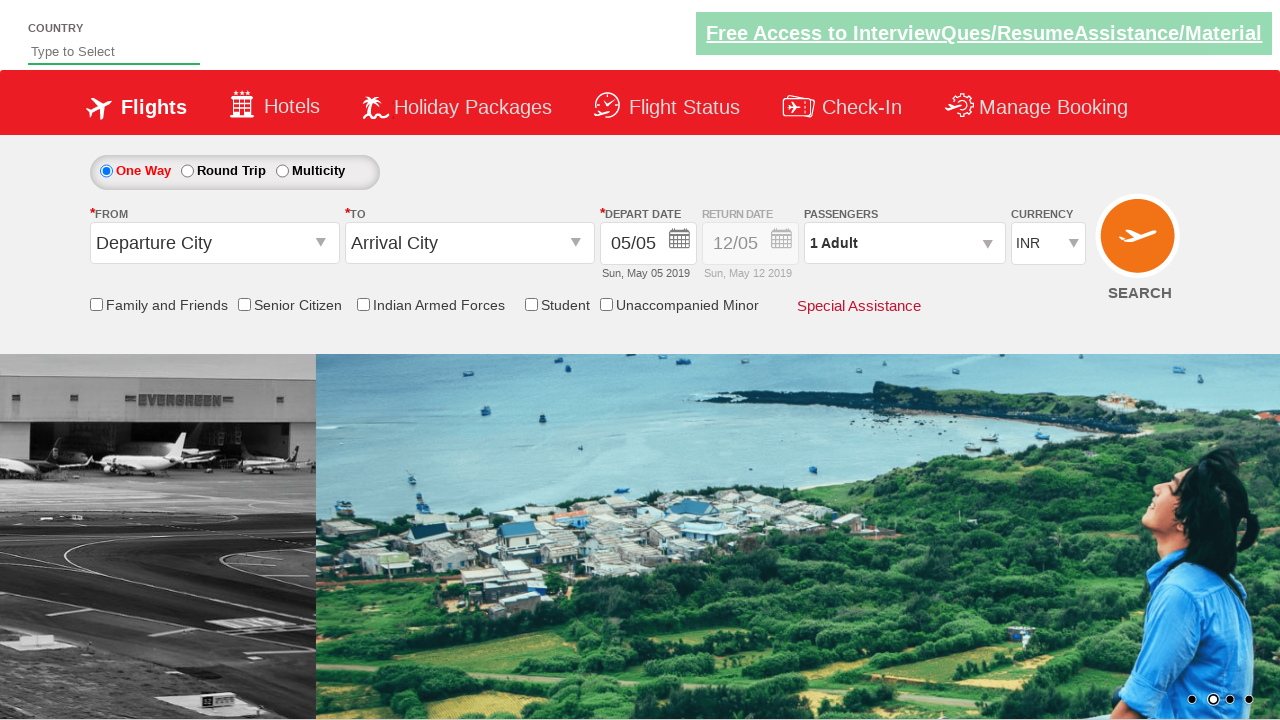

Waited for page to load with domcontentloaded state
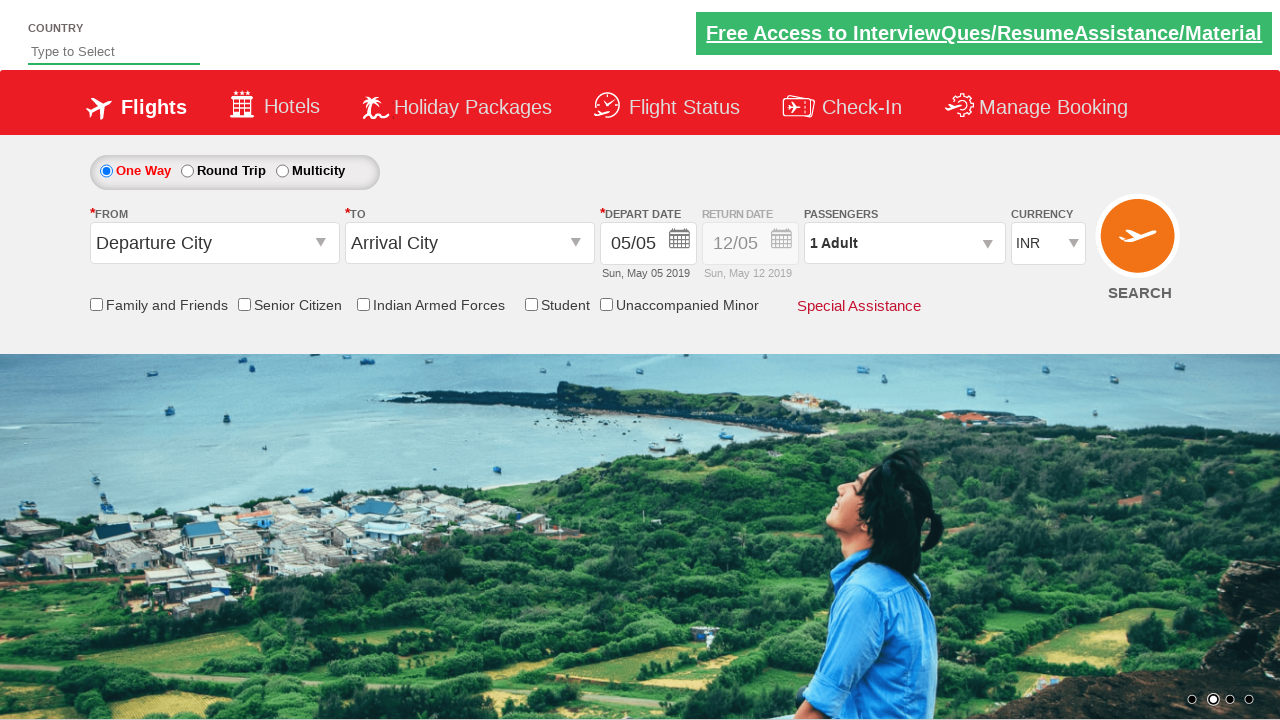

Retrieved page title: 'QAClickJet - Flight Booking for Domestic and International, Cheap Air Tickets'
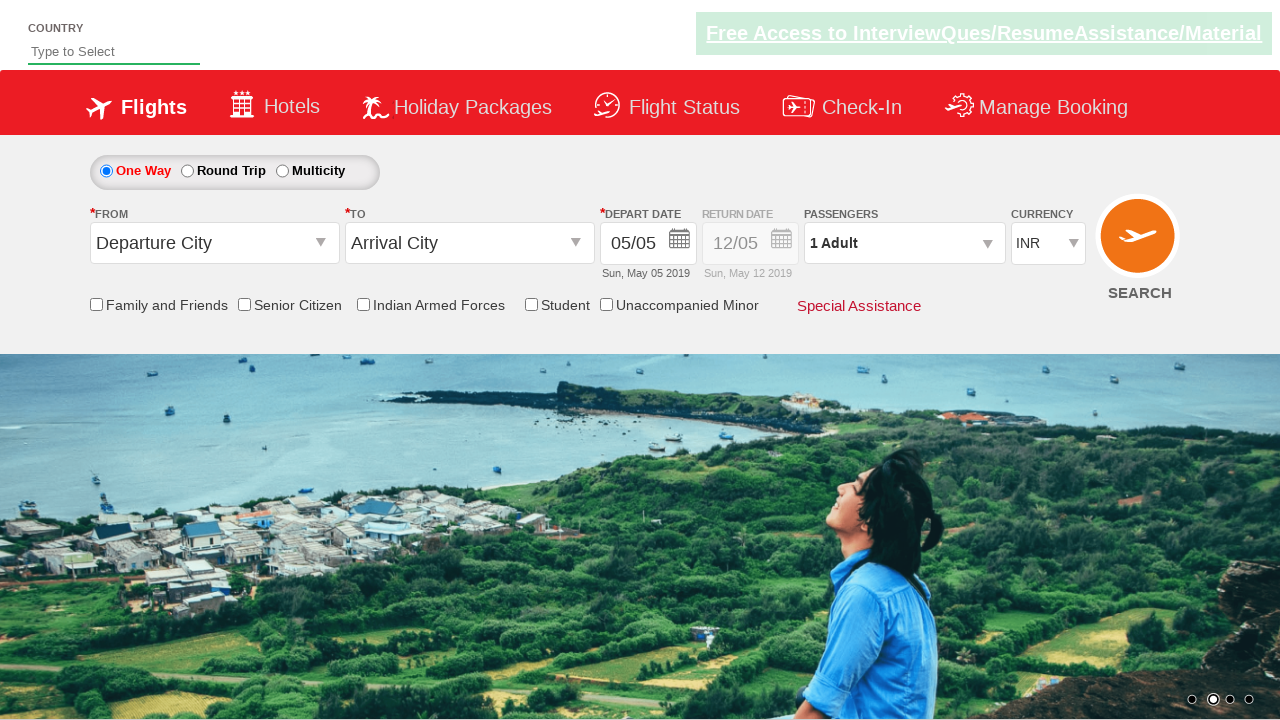

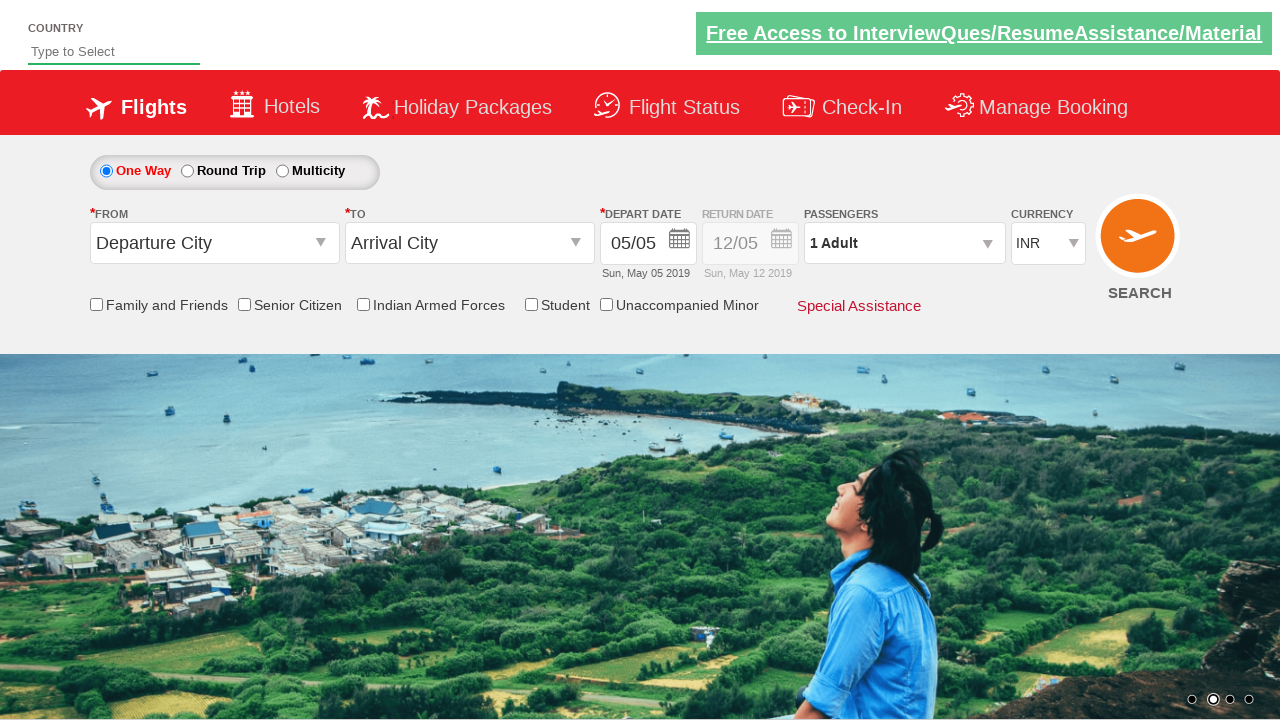